Navigates to a YouTube video and watches it for a random duration

Starting URL: https://www.youtube.com/watch?v=dQw4w9WgXcQ

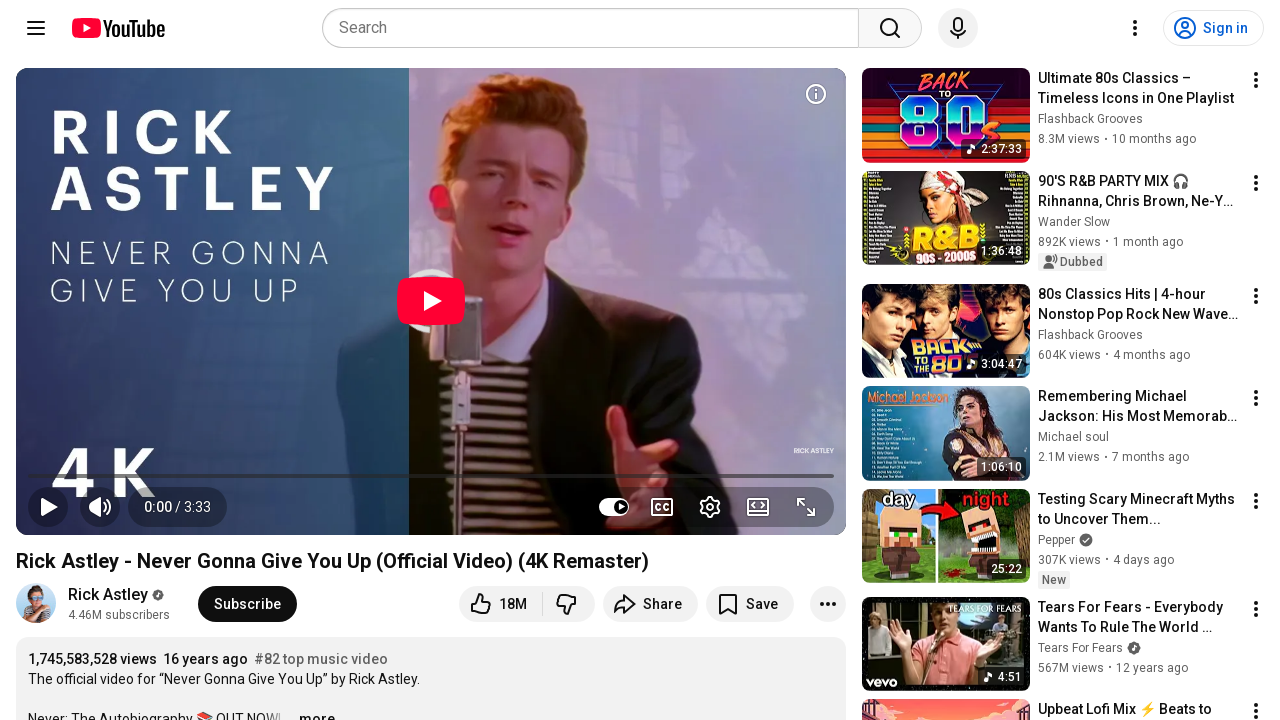

Navigated to YouTube video URL (Rick Roll)
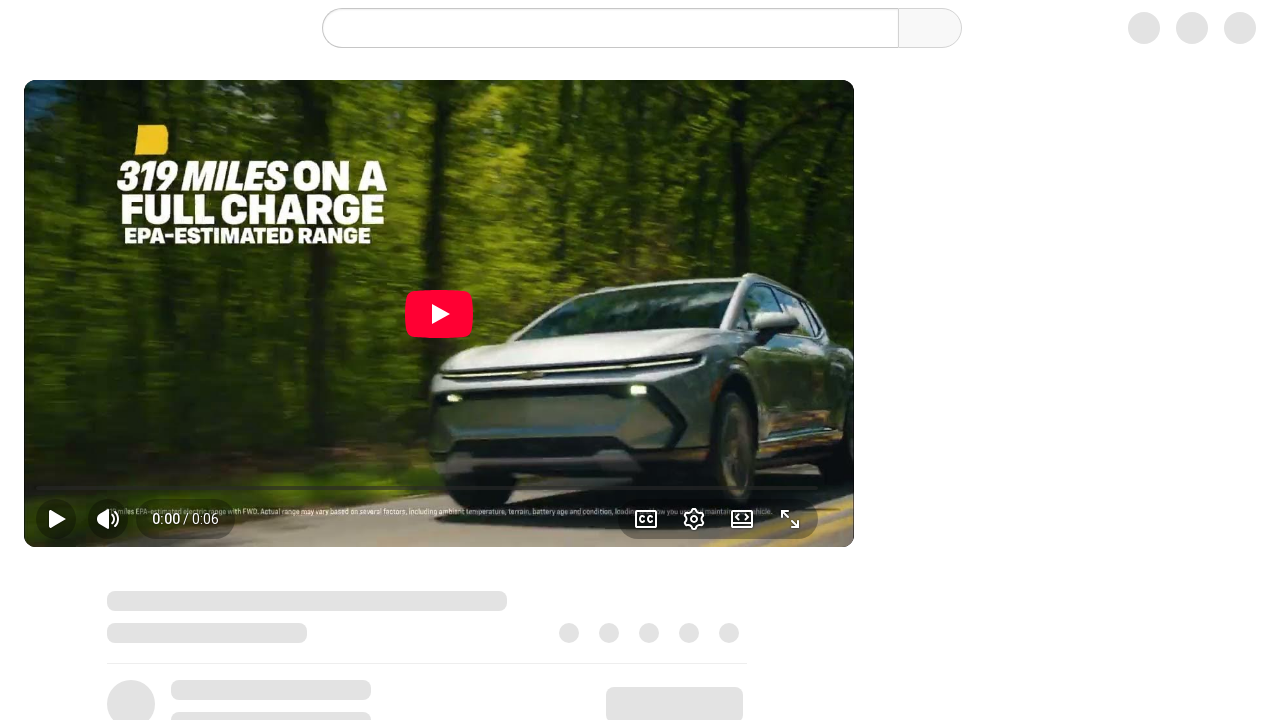

Watched video for random duration between 30-60 seconds
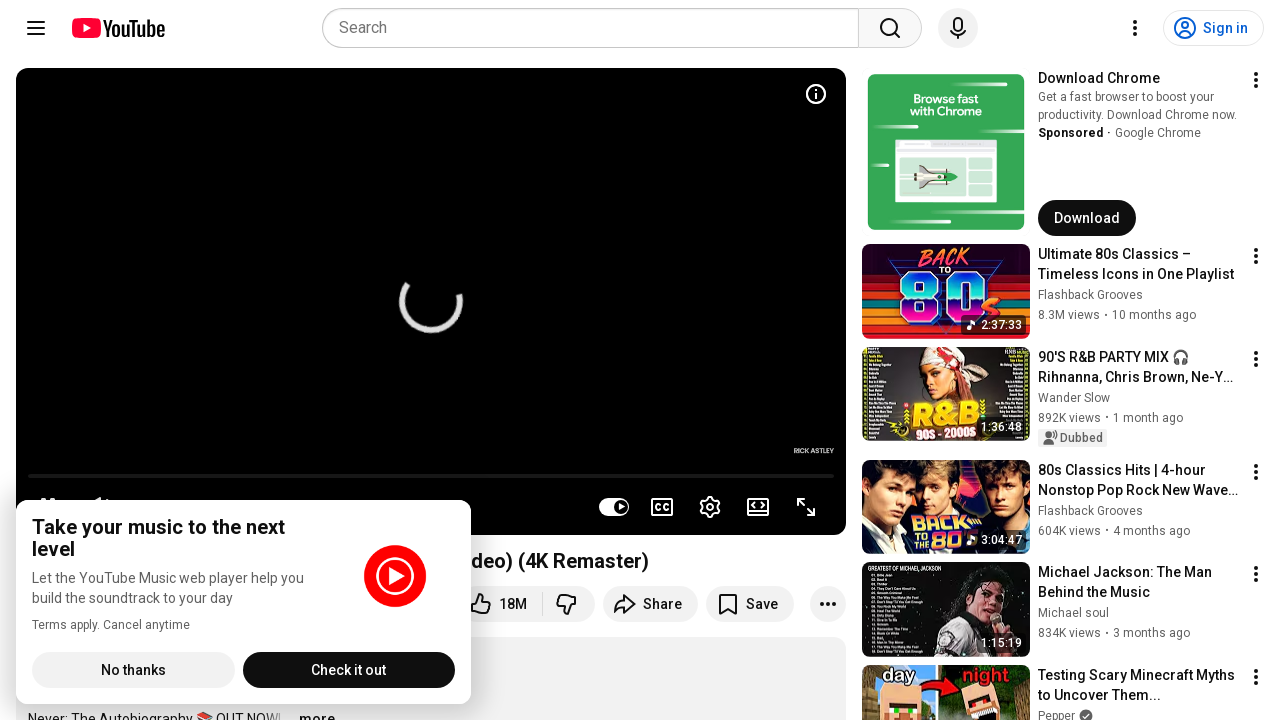

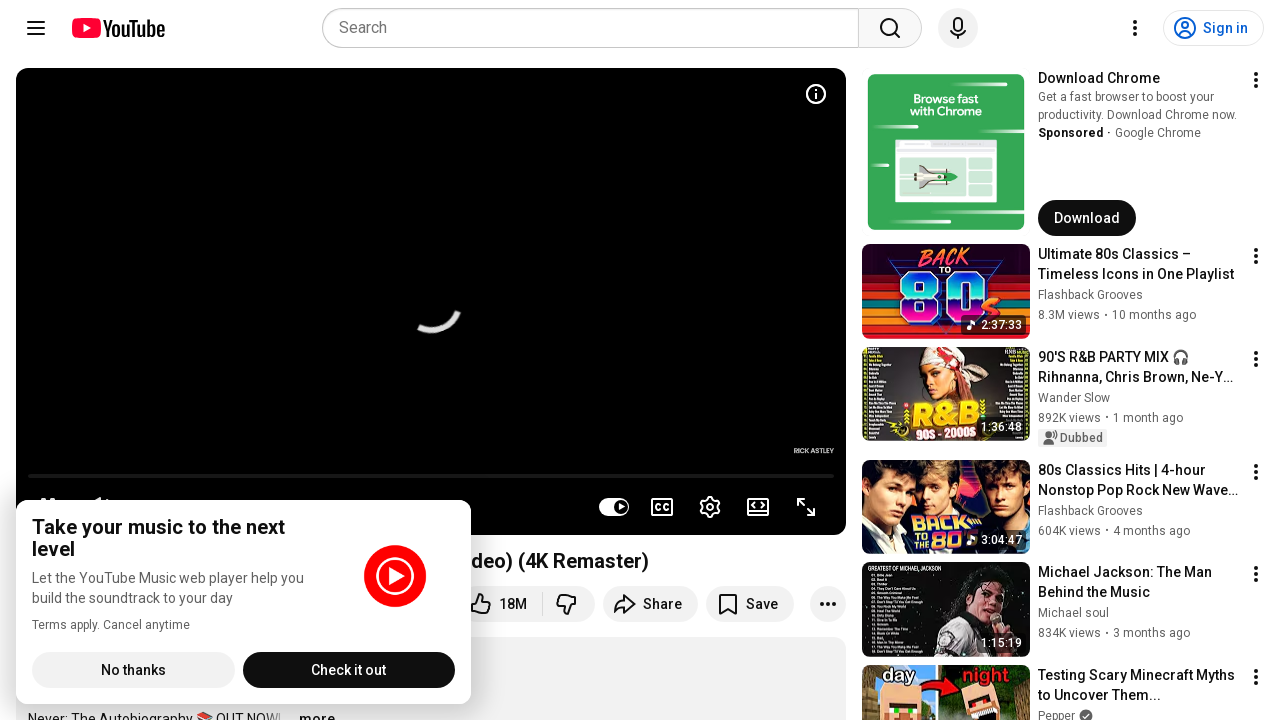